Navigates to Rediff homepage and verifies that links are present on the page

Starting URL: https://www.rediff.com

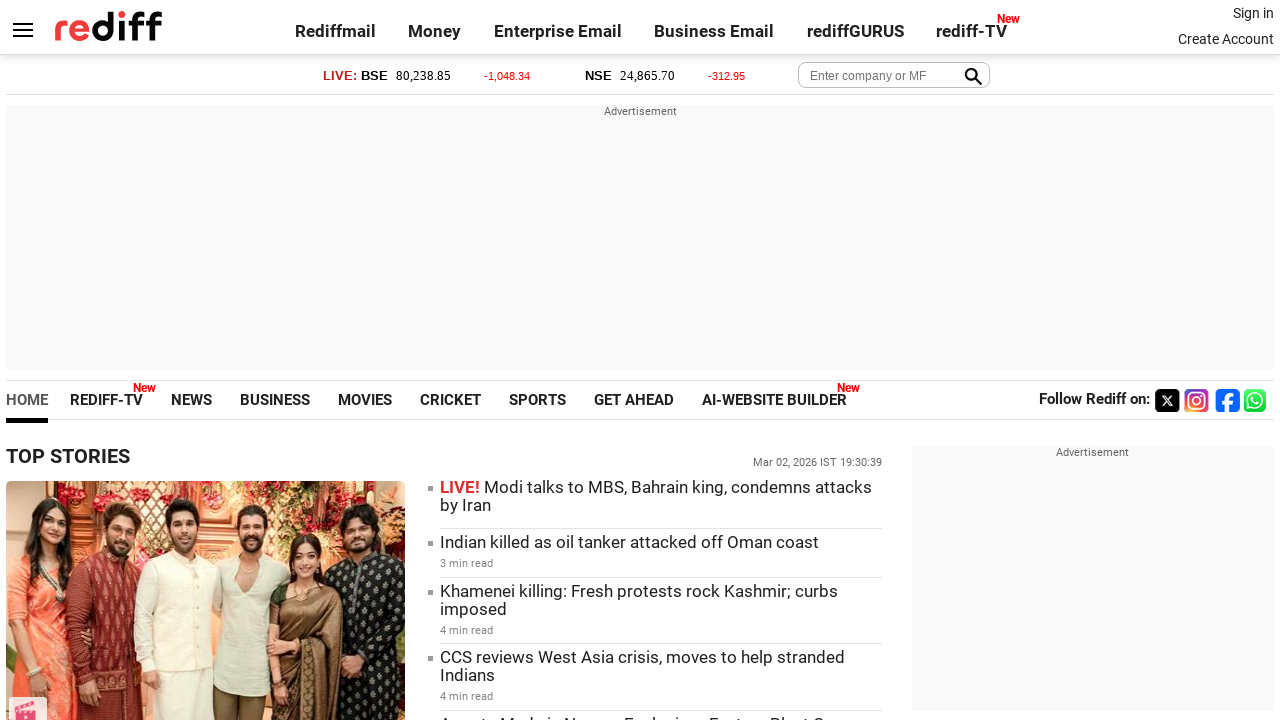

Navigated to Rediff homepage
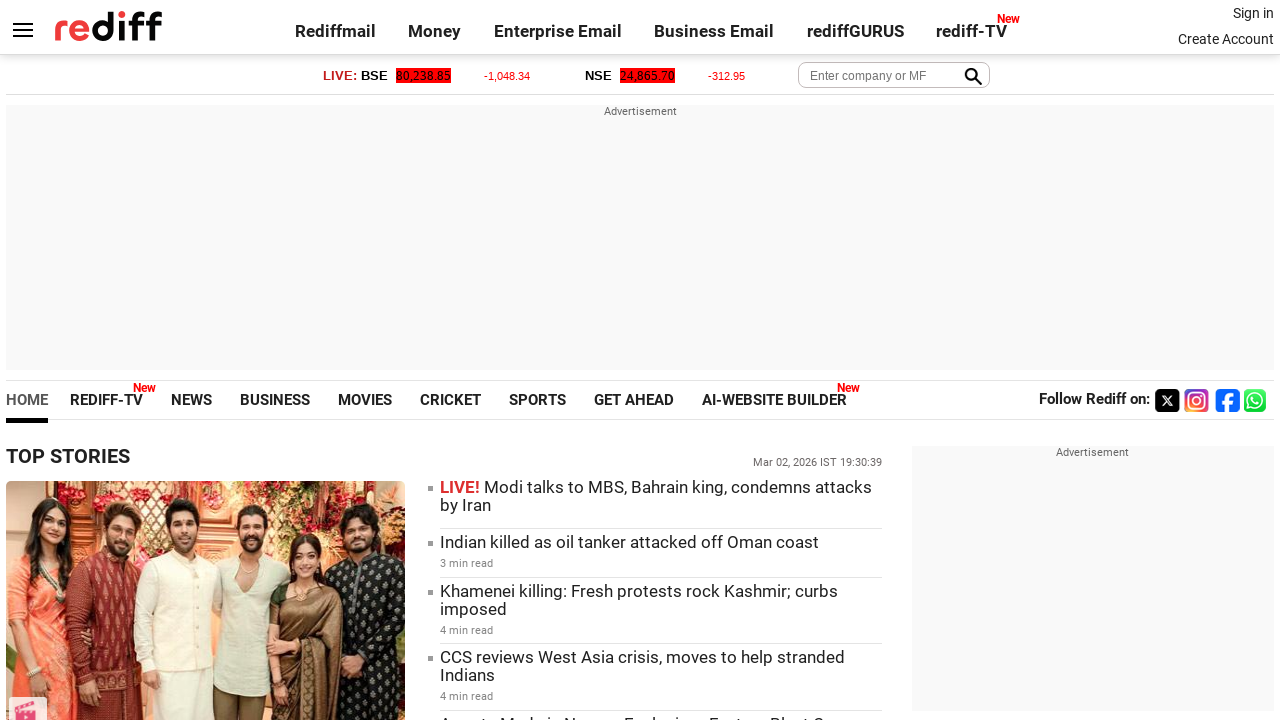

Waited for links to load on the page
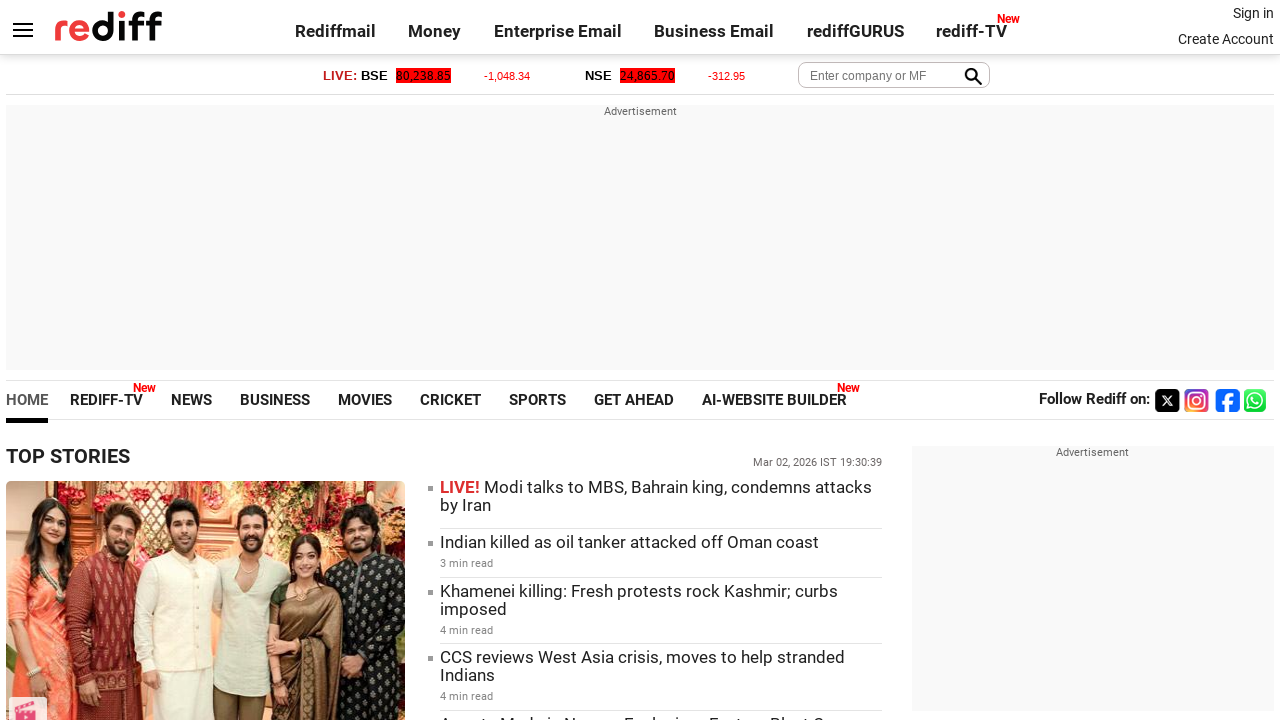

Located all links on the page
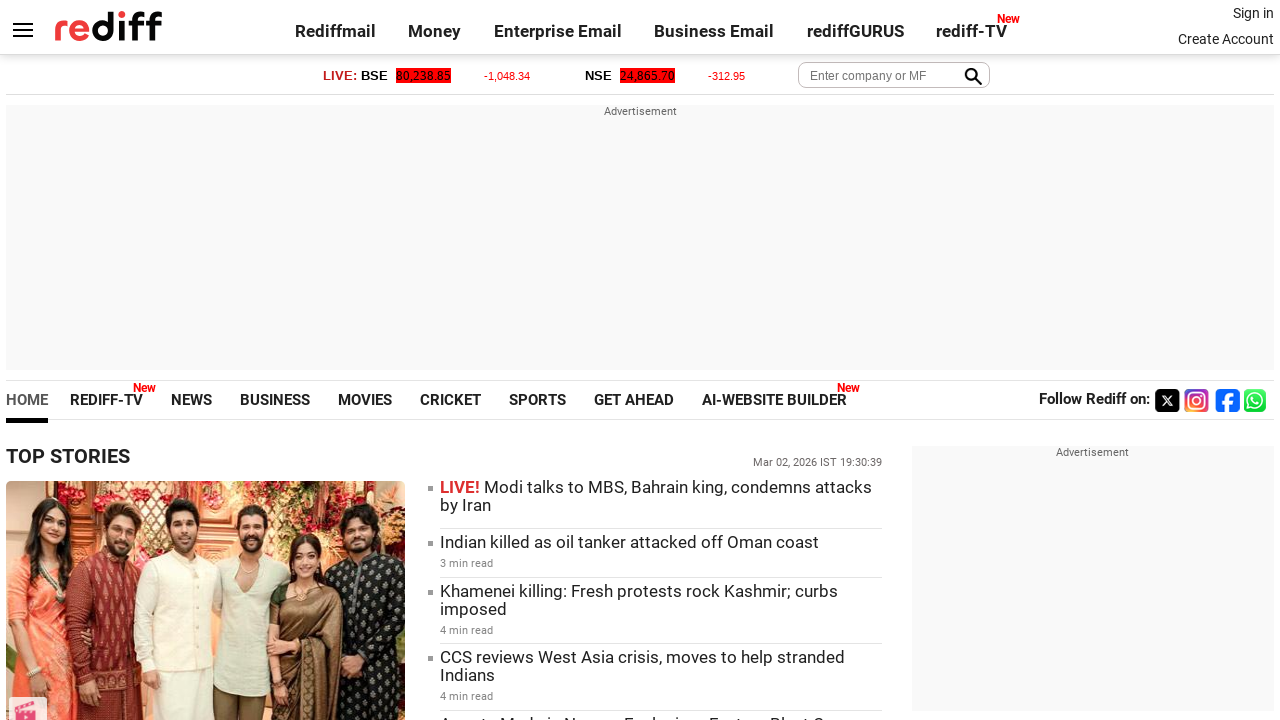

Verified that links are present on the page
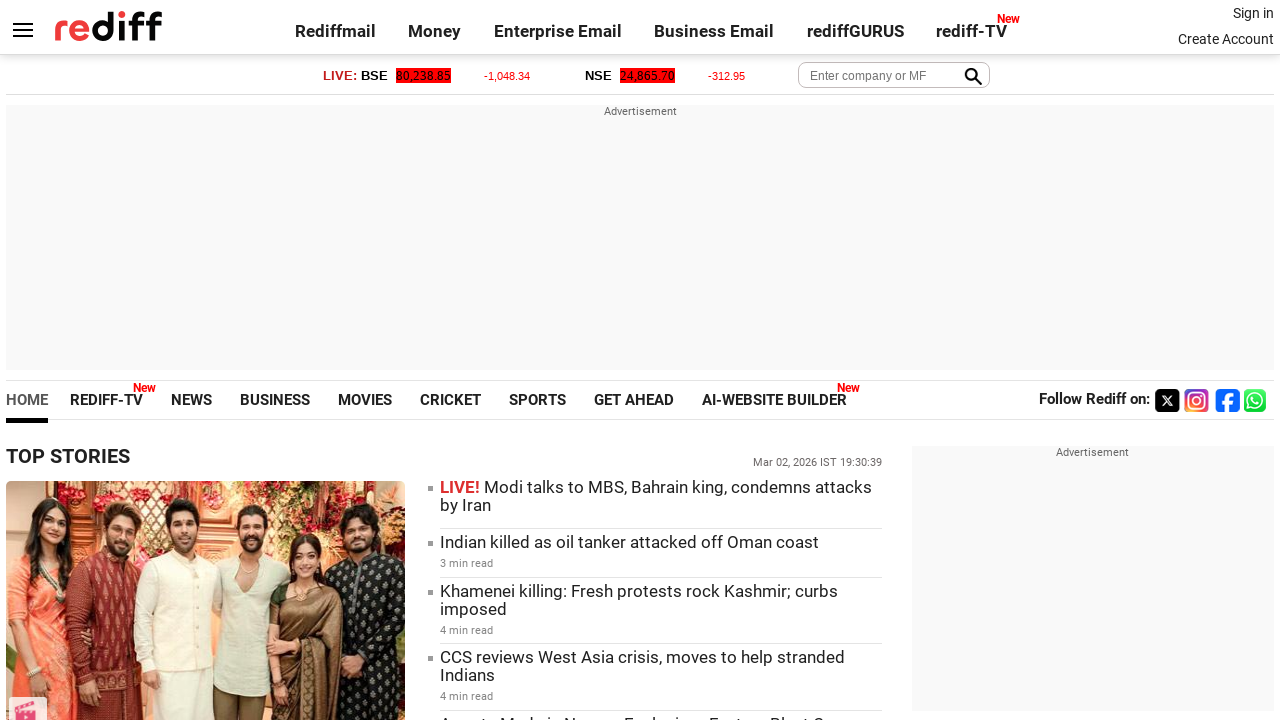

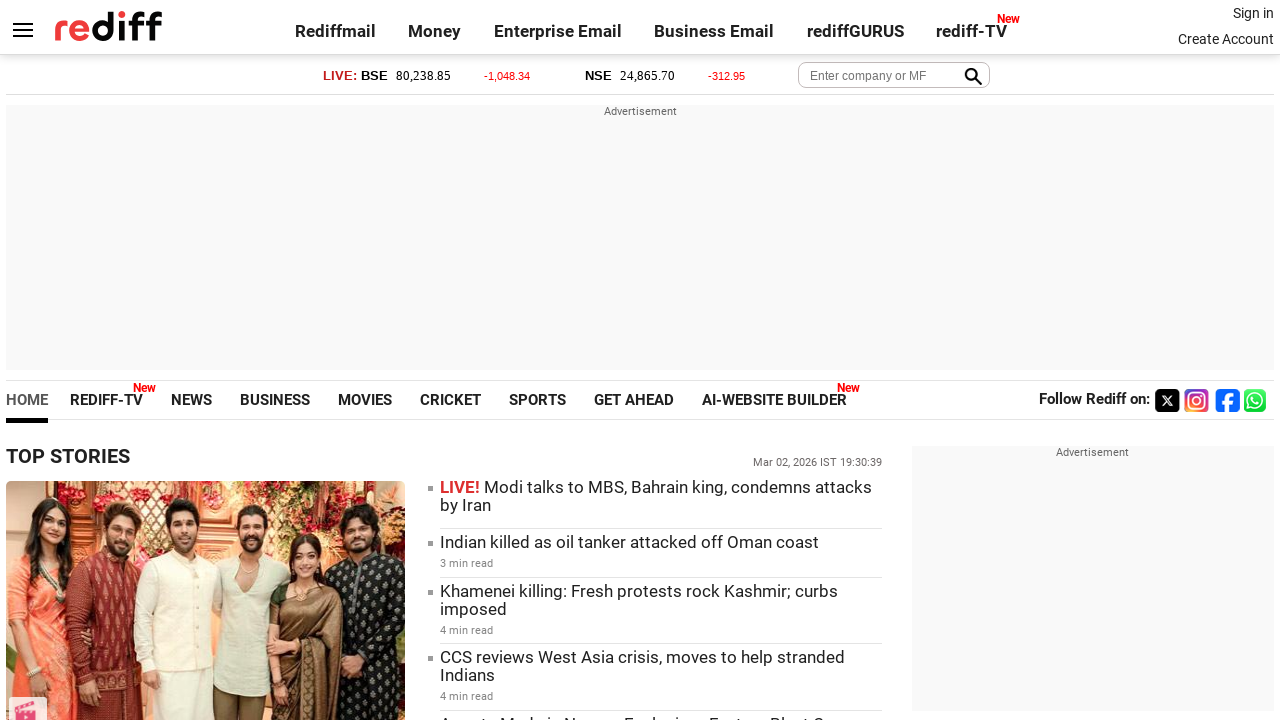